Navigates to the DemoBlaze homepage

Starting URL: https://www.demoblaze.com/index.html

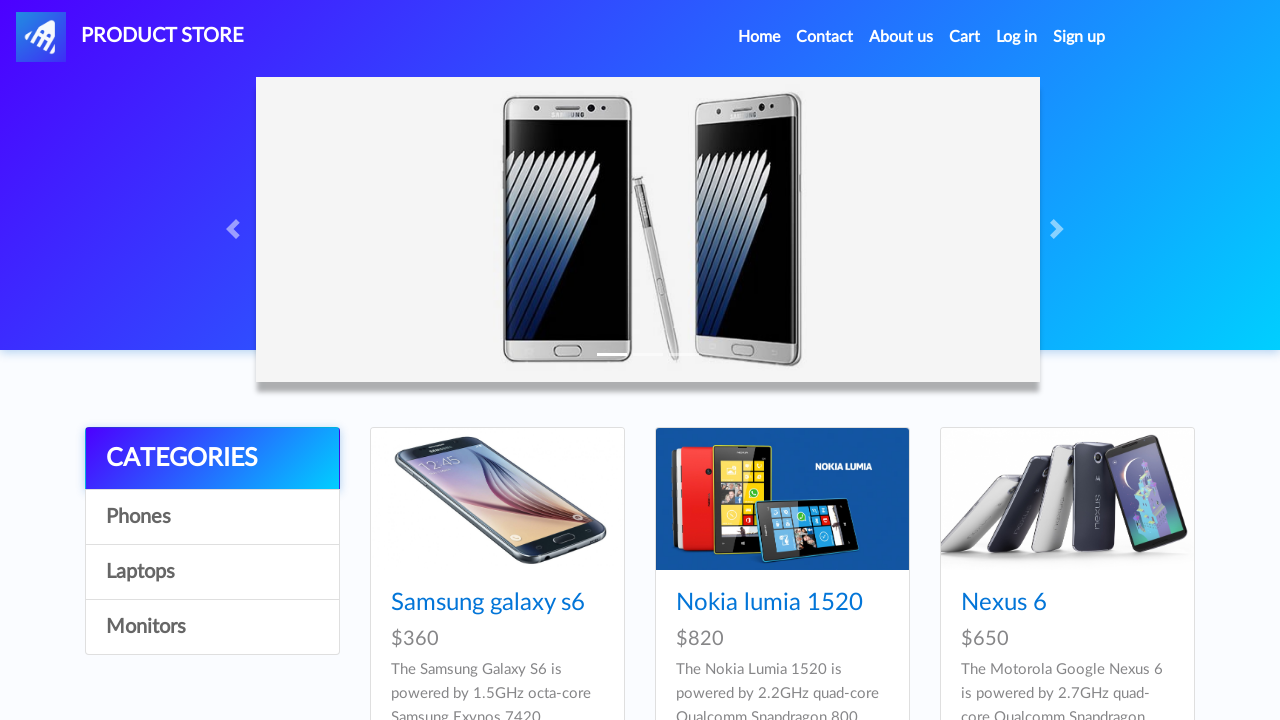

Waited for DemoBlaze homepage to load completely (networkidle)
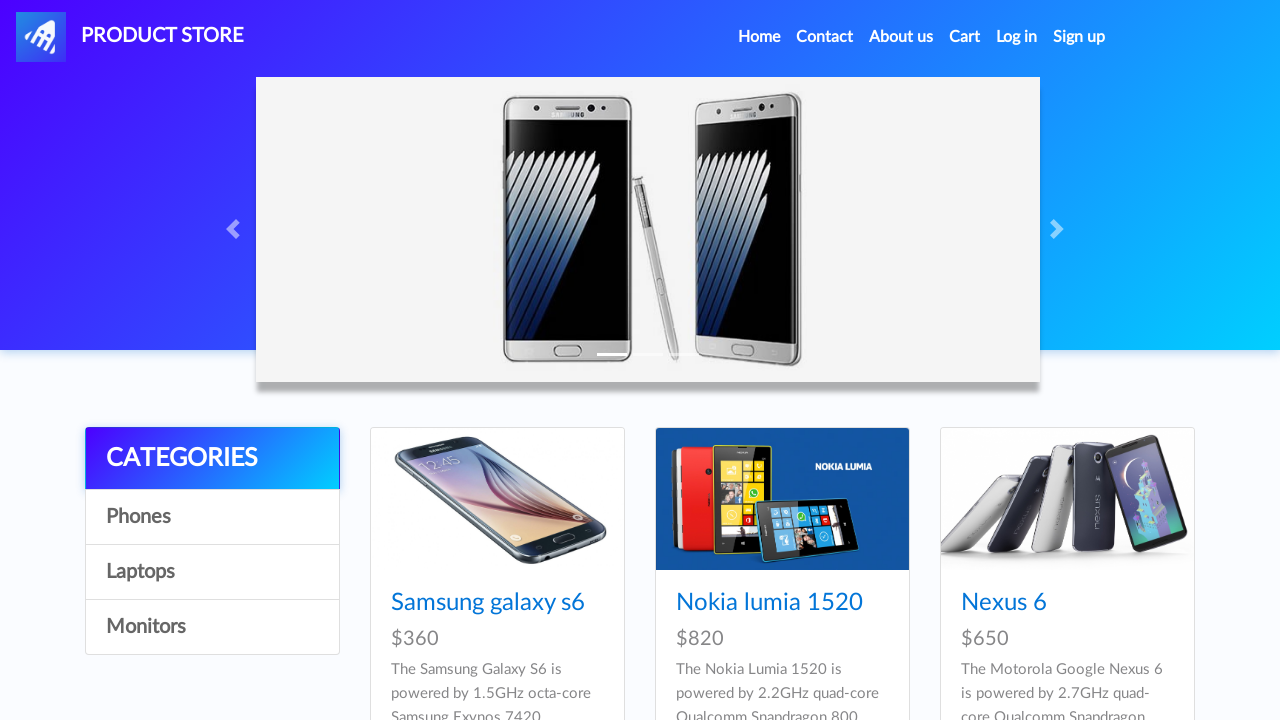

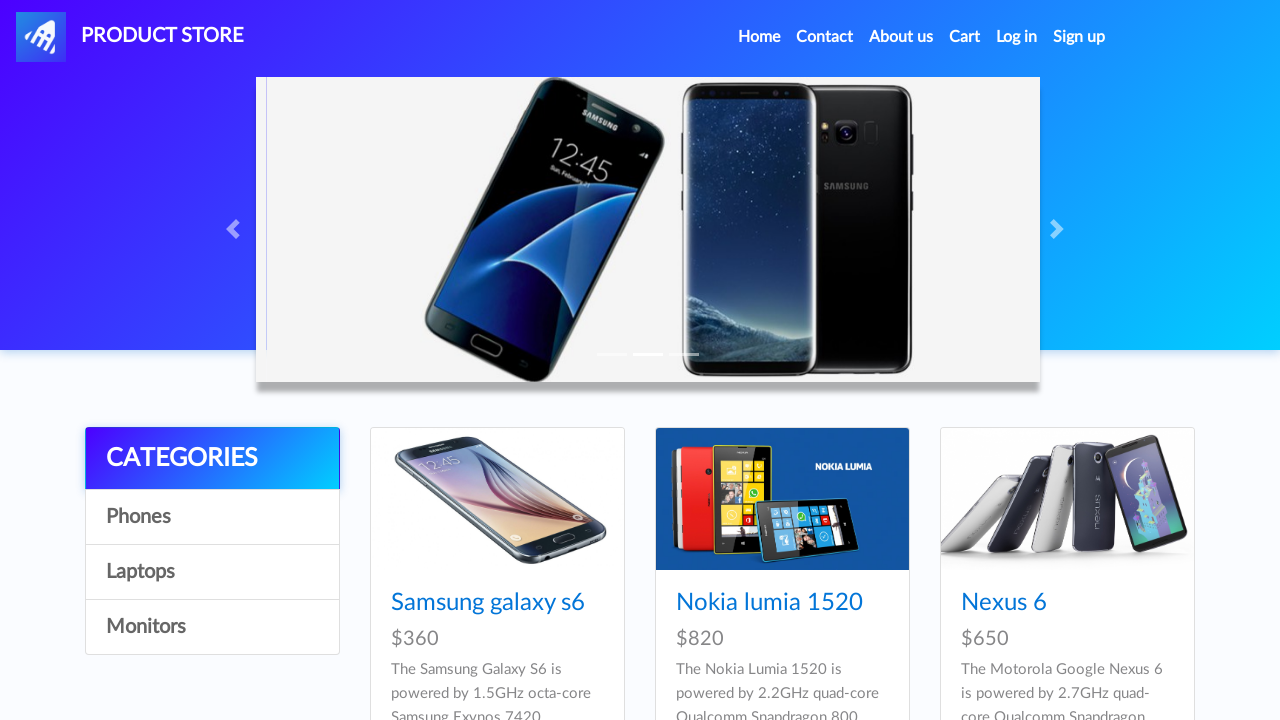